Navigates to the Selenium website, clicks on the Downloads link, and locates the API Docs link for Java

Starting URL: https://selenium.dev/

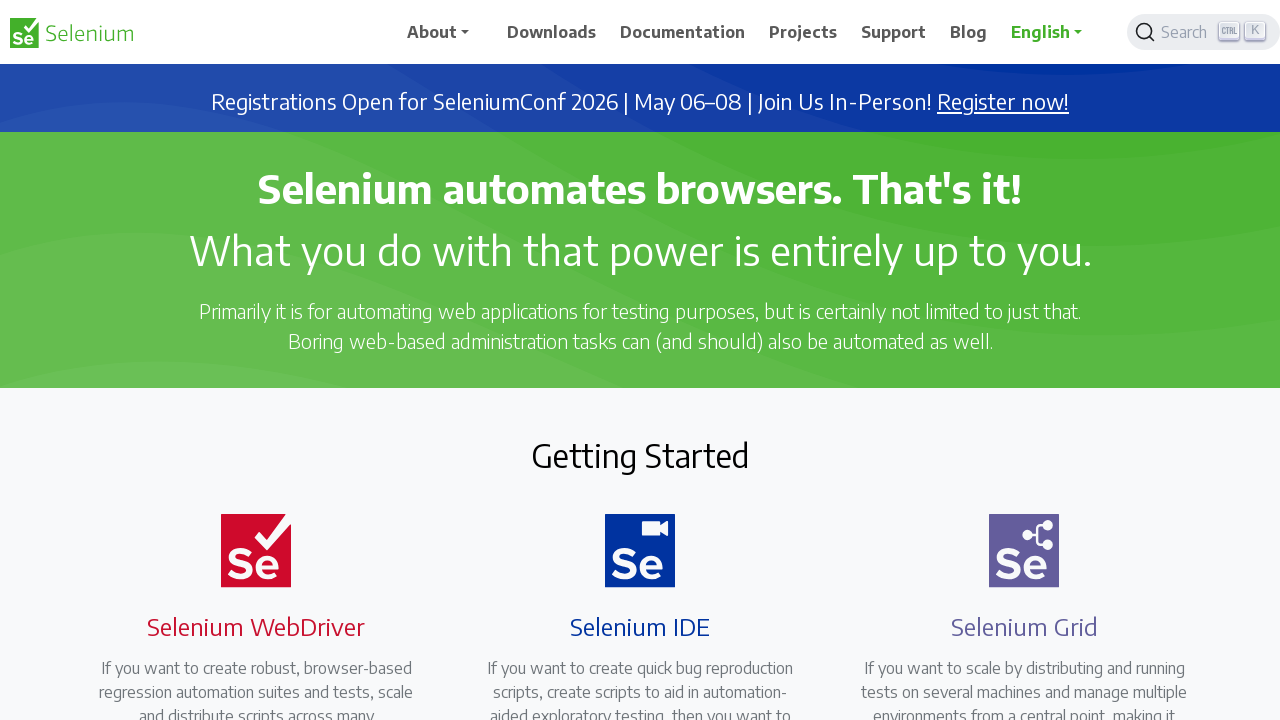

Clicked on Downloads link at (552, 32) on a:has-text('Downloads')
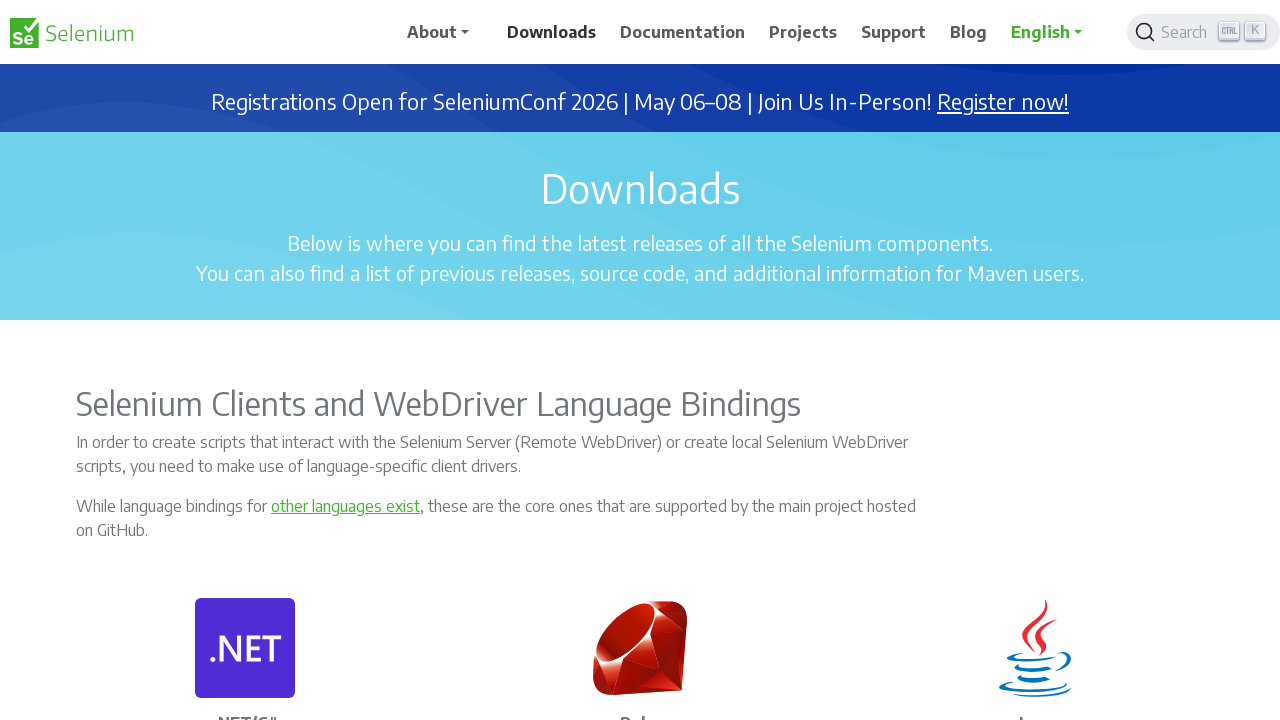

Waited for Java API Docs link to load
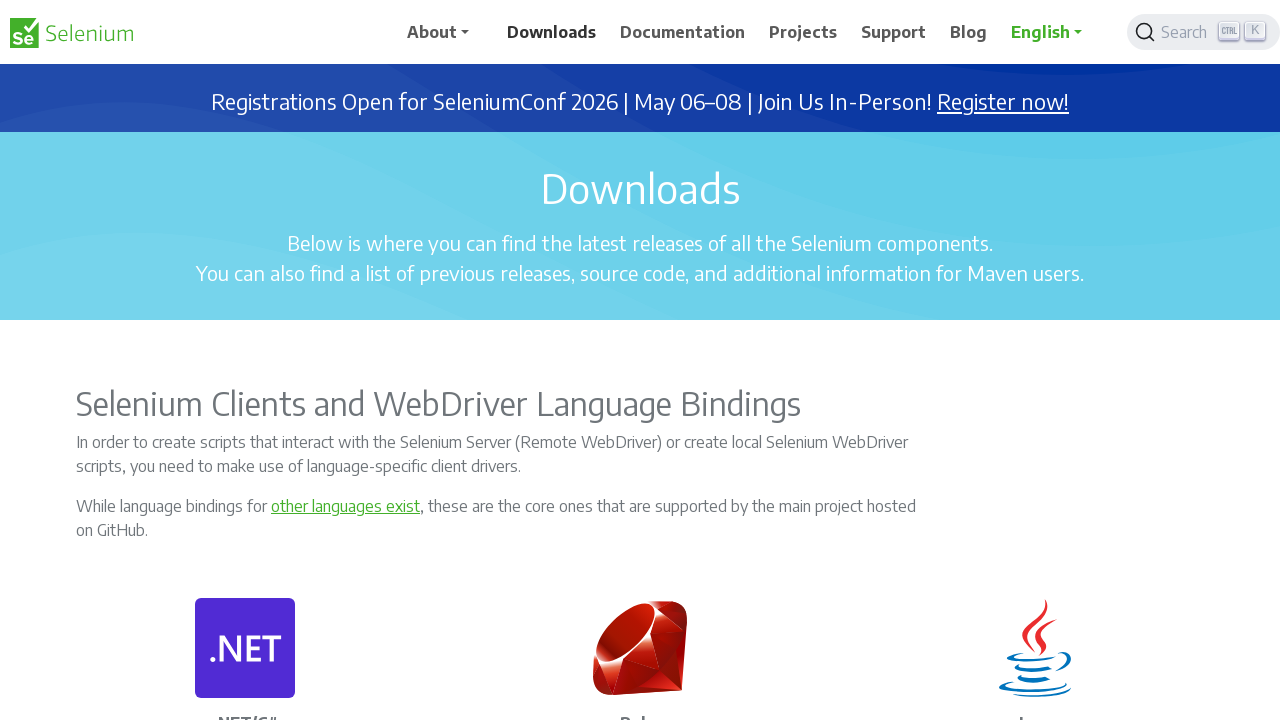

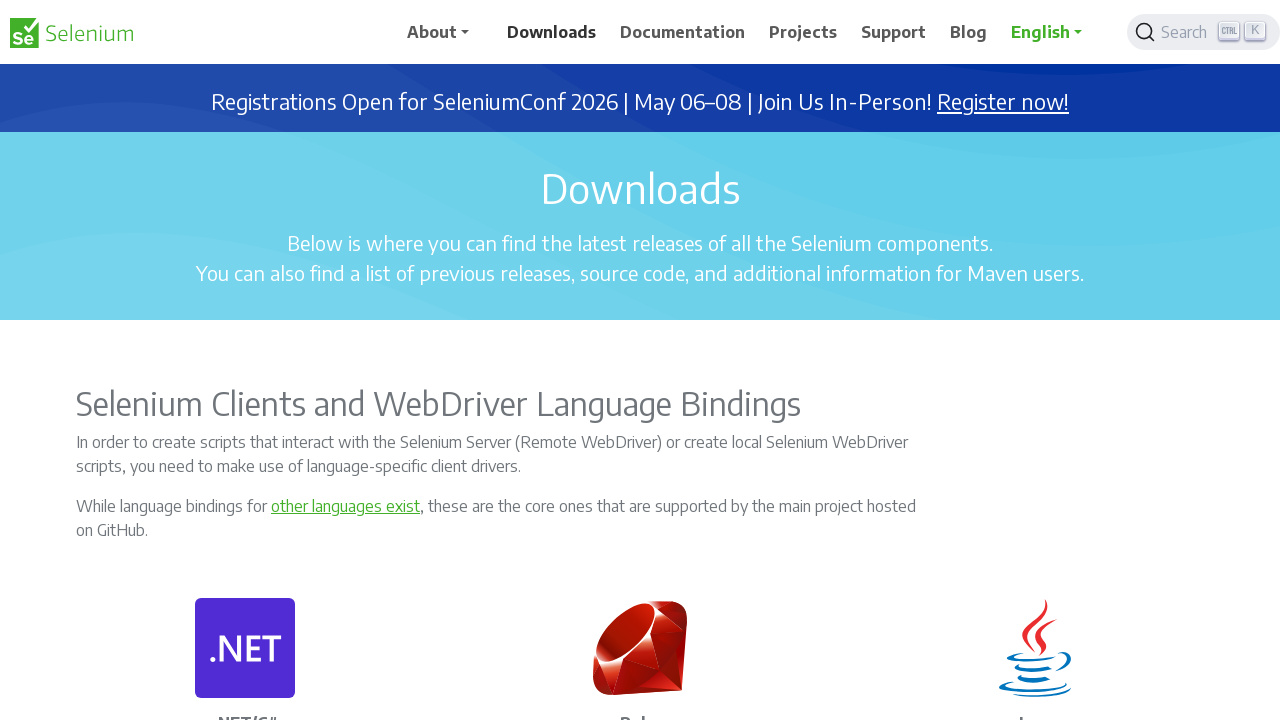